Tests various locator strategies (ID, class, text, CSS, XPath) on a registration form by filling in form fields and interacting with elements like checkboxes and search inputs.

Starting URL: http://naveenautomationlabs.com/opencart/index.php?route=account/register

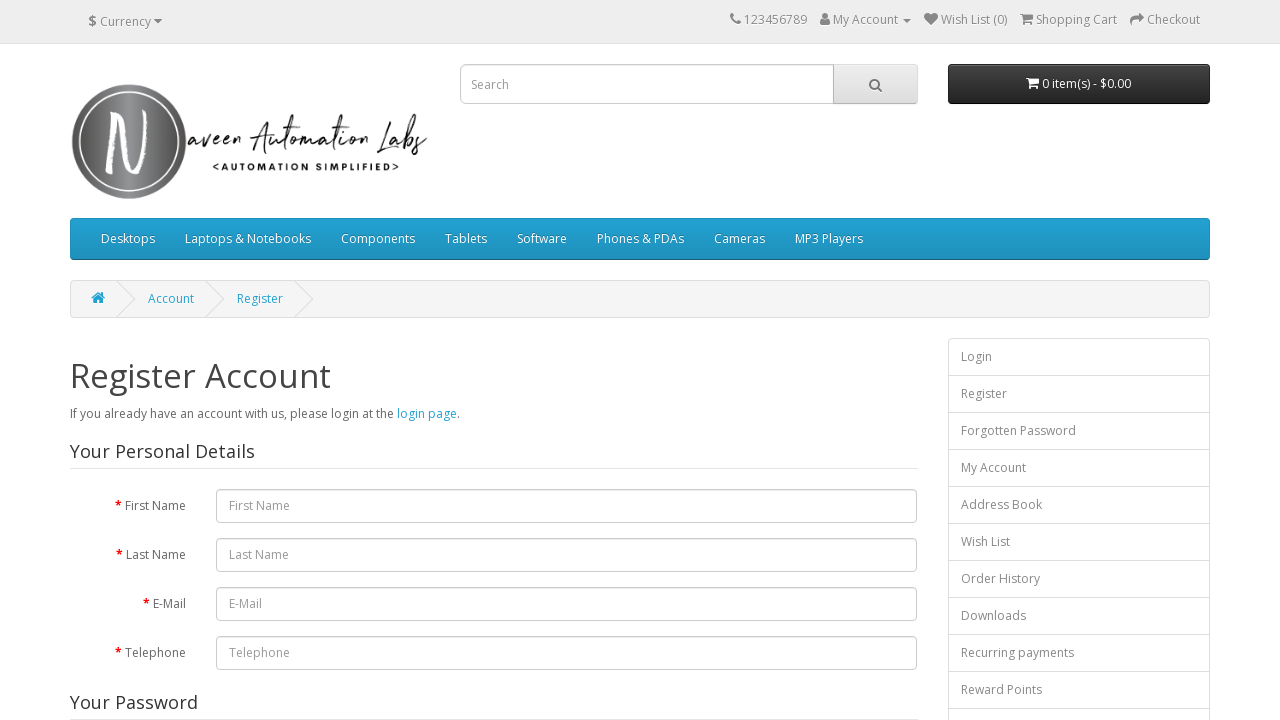

Filled first name field with 'Naveen' using ID selector on #input-firstname
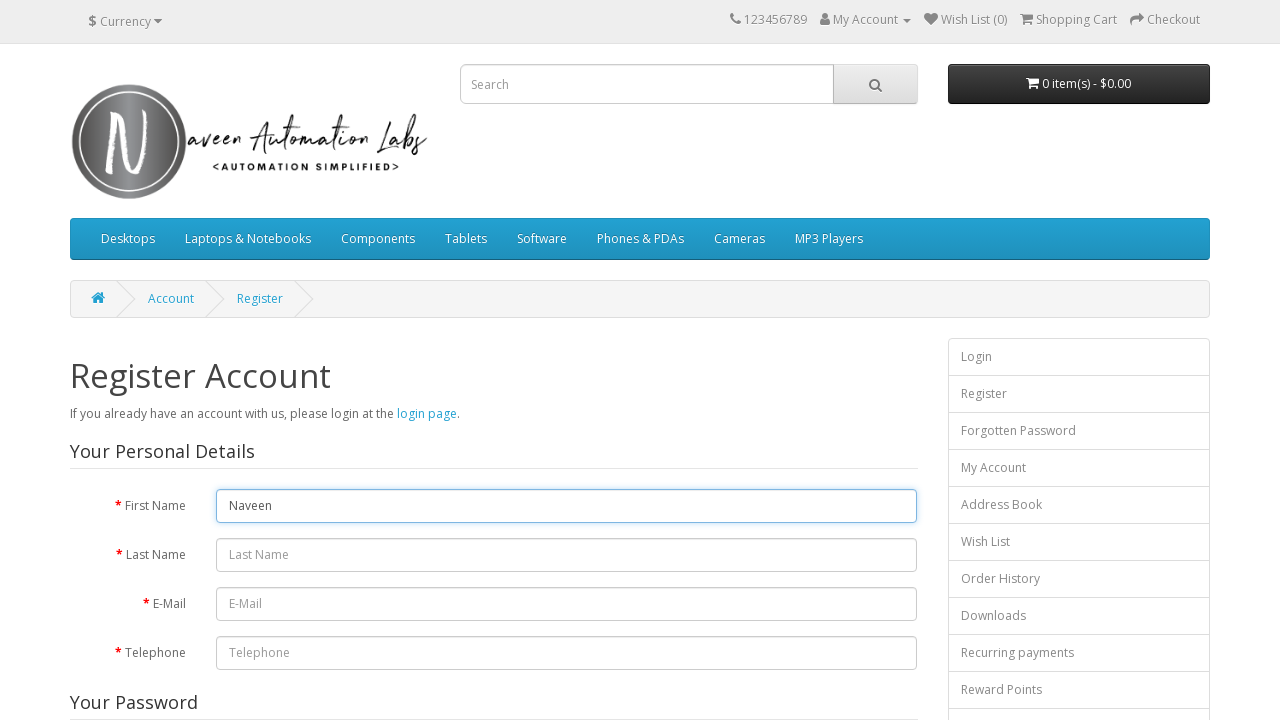

Filled last name field with 'Automation' using ID selector on #input-lastname
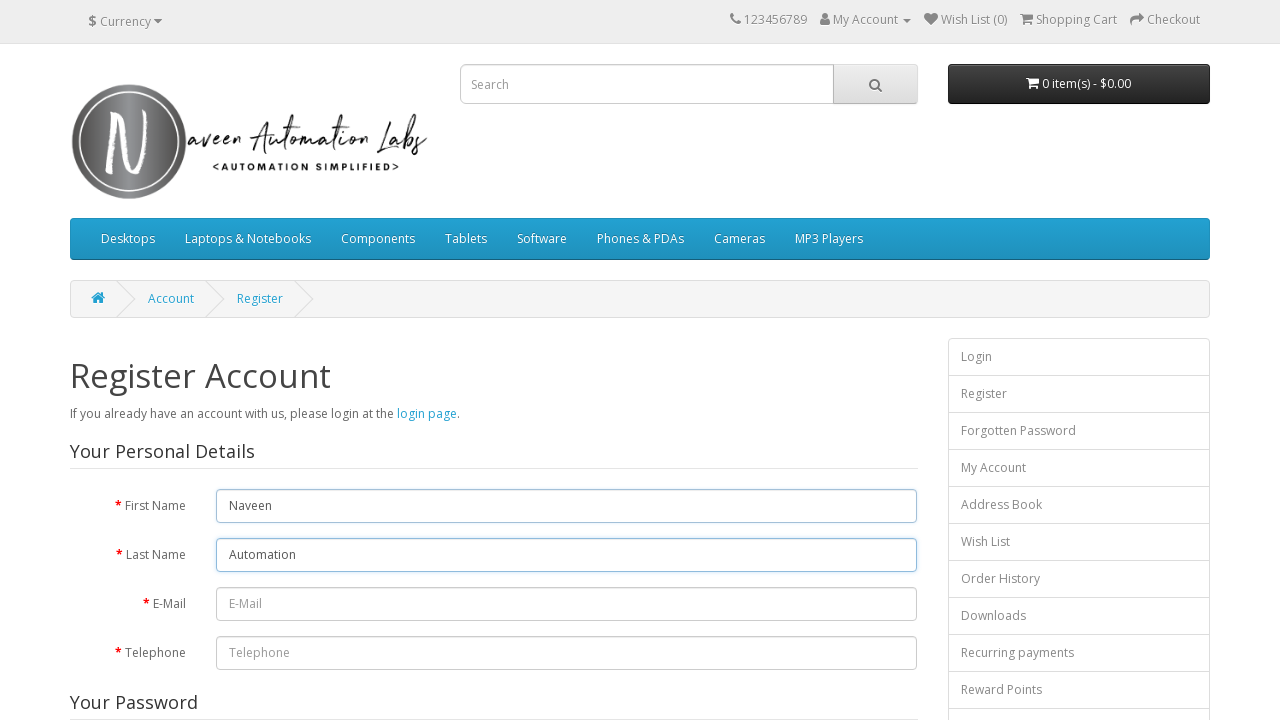

Verified logo element exists and is enabled using class selector
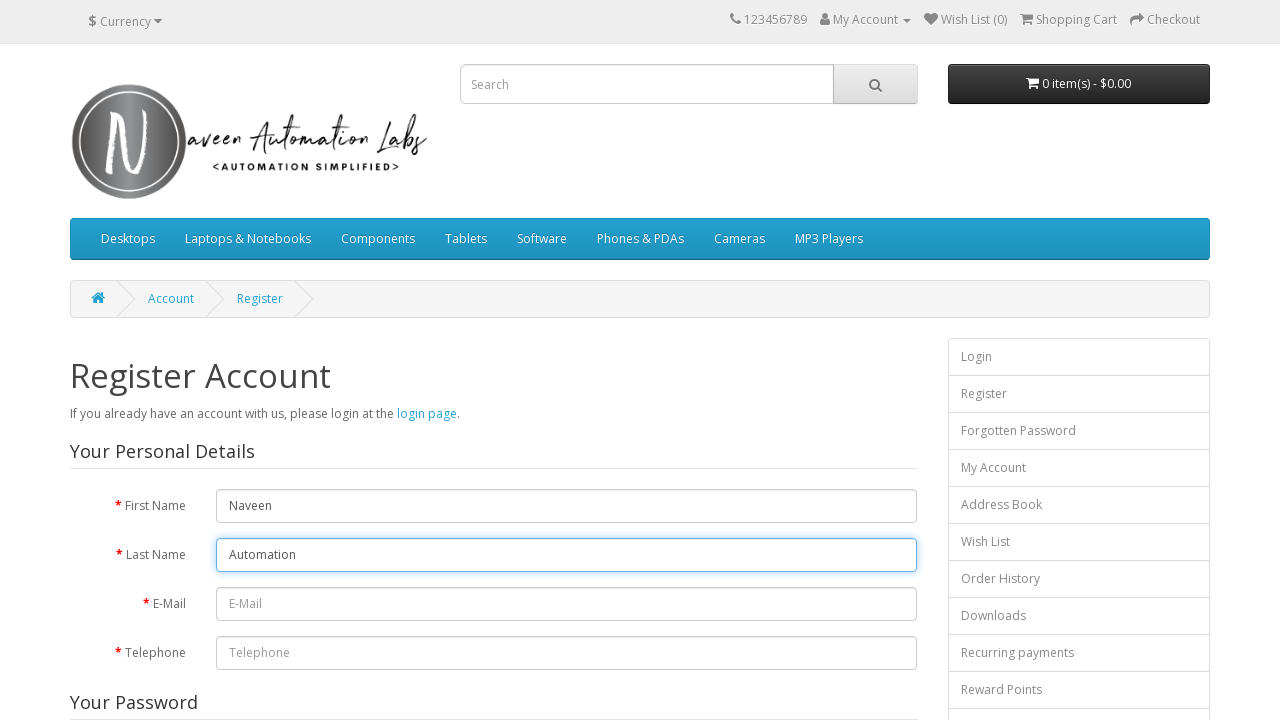

Verified 'Register Account' header text exists and is enabled
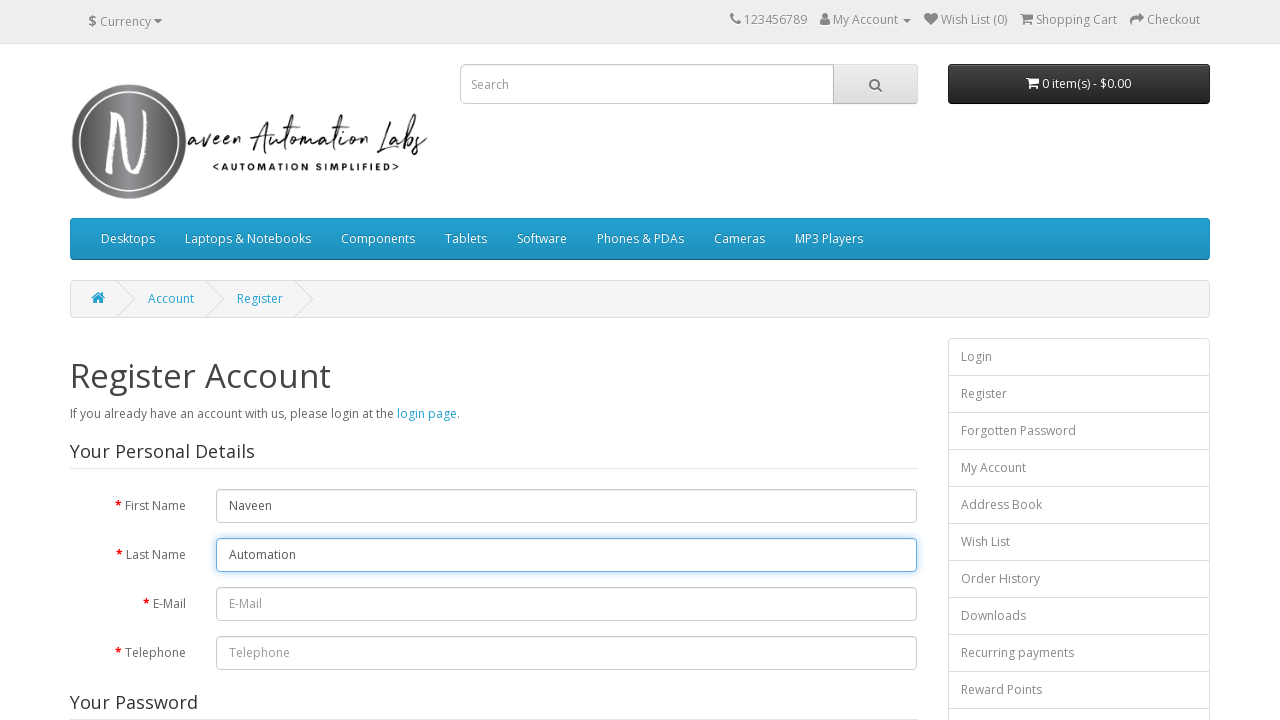

Filled email field with 'testuser7842@example.com' using CSS selector on input#input-email
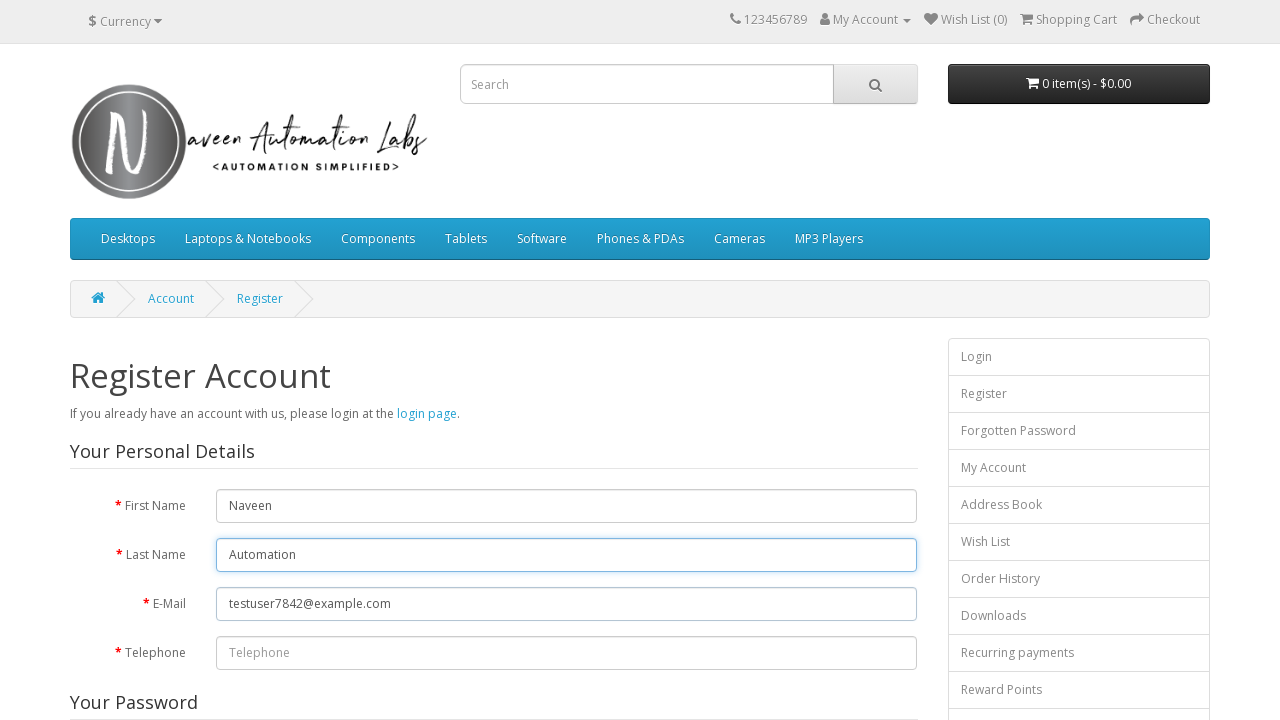

Filled telephone field with '5551234567' using CSS attribute selector on input[name="telephone"]
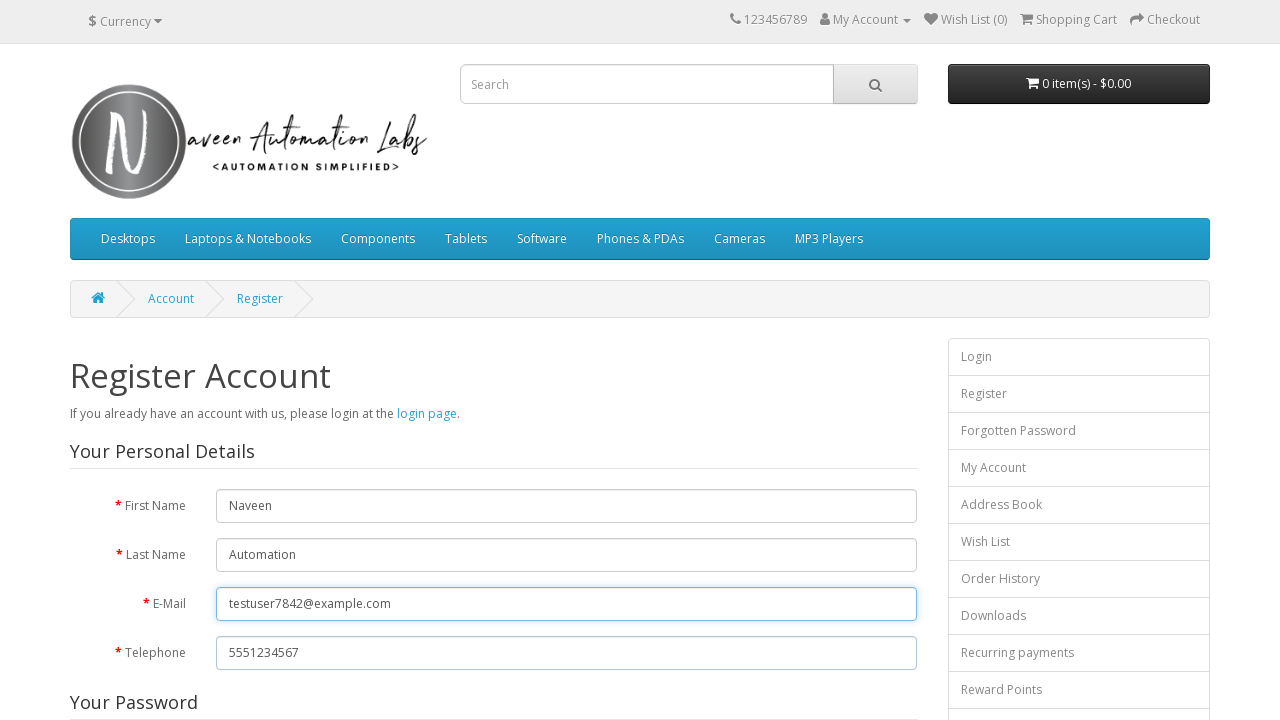

Clicked checkbox using CSS selector at (825, 424) on input[type="checkbox"]
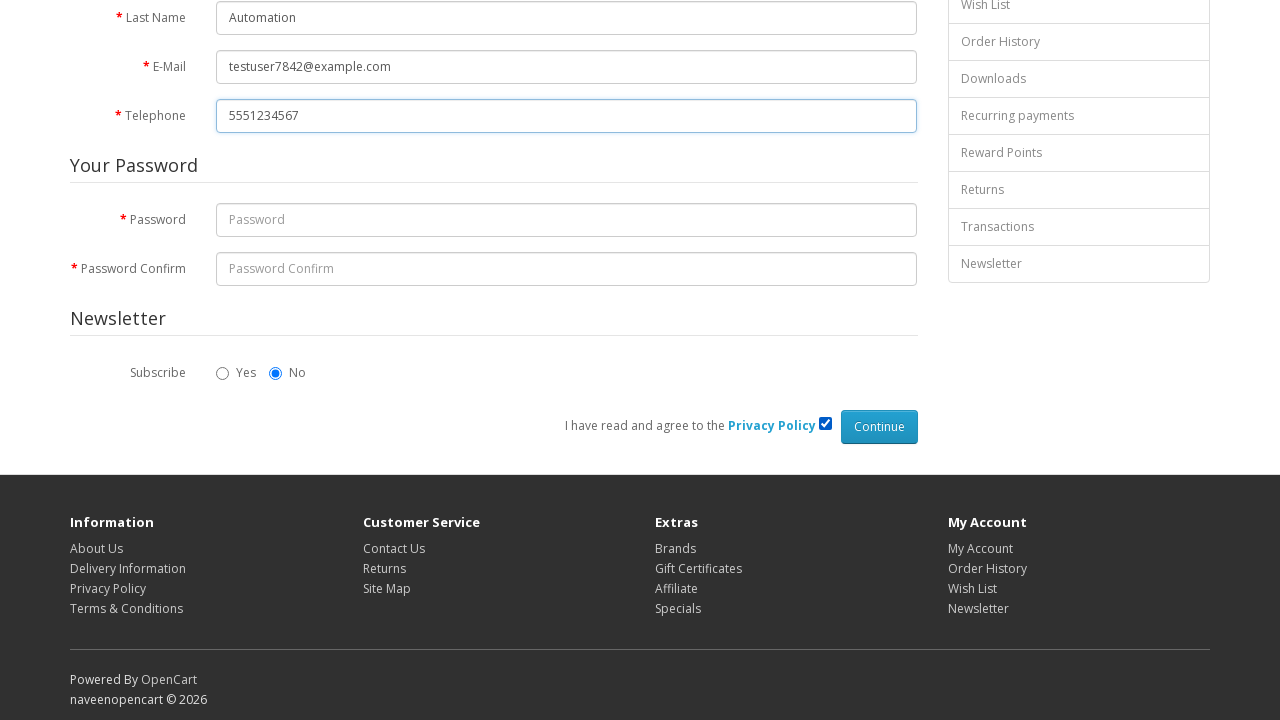

Filled password field with 'SecurePass456!' using XPath selector on xpath=//input[@id="input-password"]
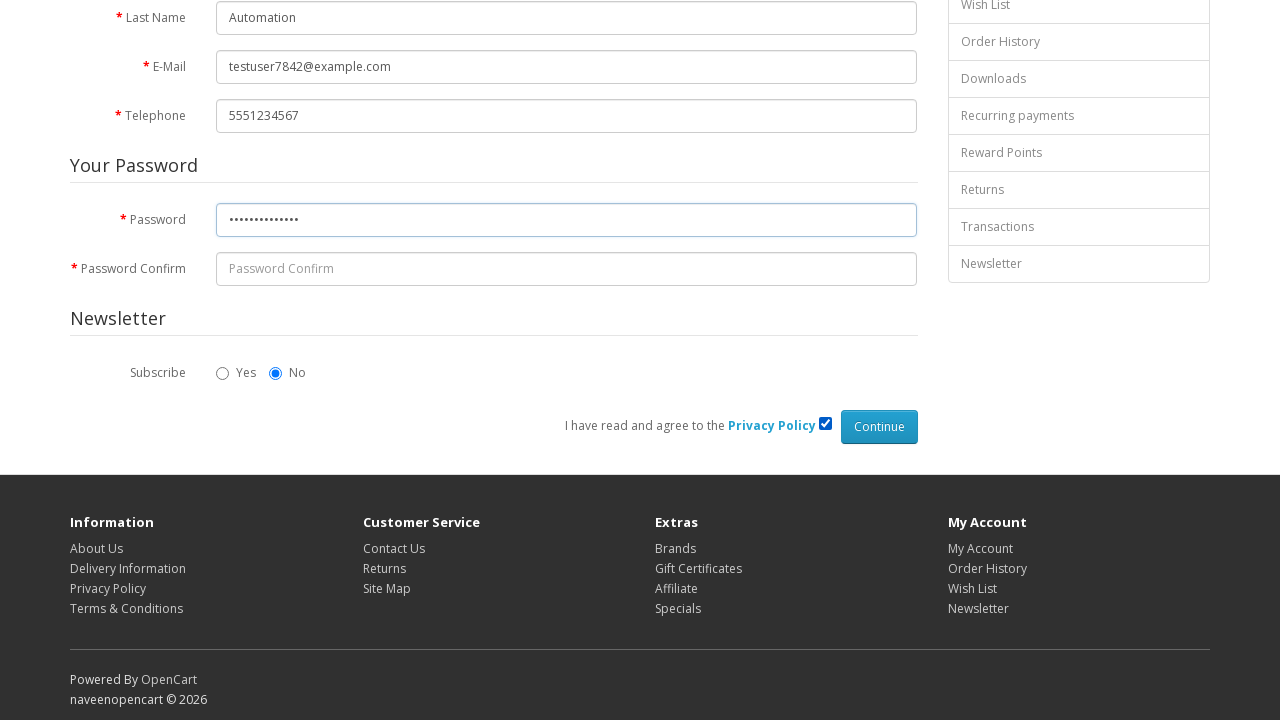

Filled search field with 'Macbook' using XPath selector on xpath=//input[@name="search" and @type="text"]
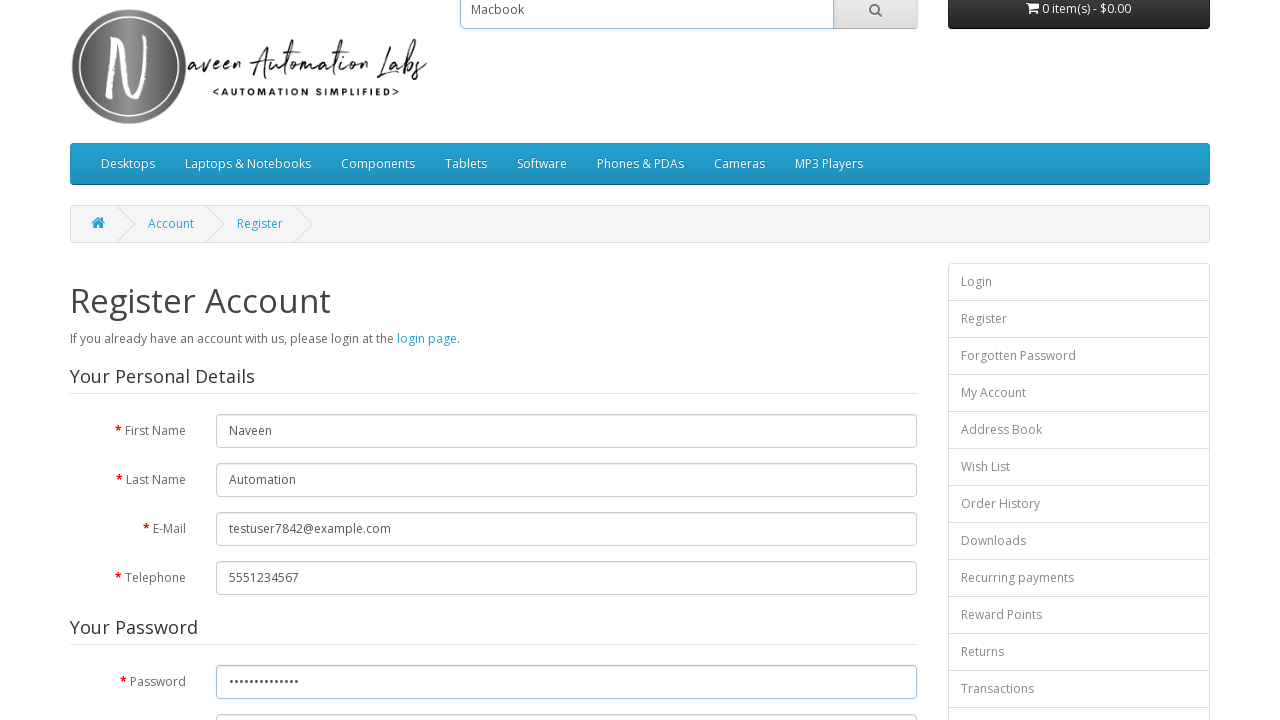

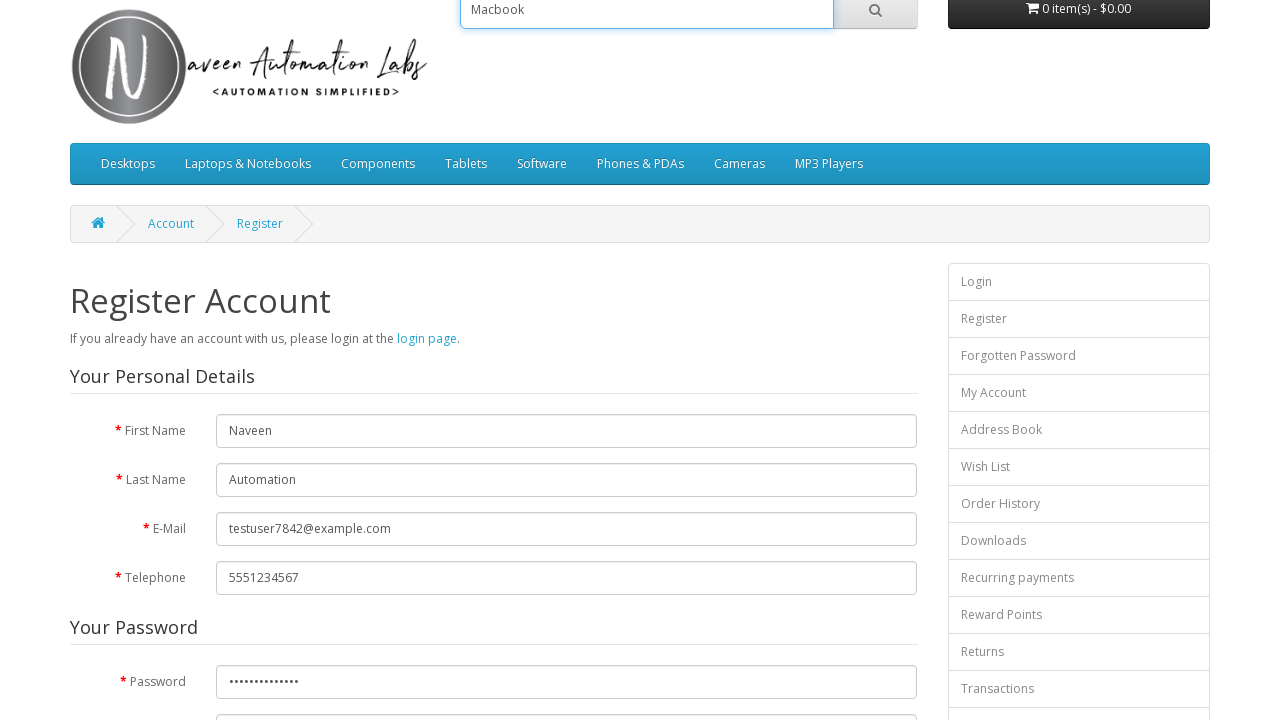